Tests simple alert functionality by clicking the button, reading alert text, and accepting the alert

Starting URL: https://training-support.net/webelements/alerts

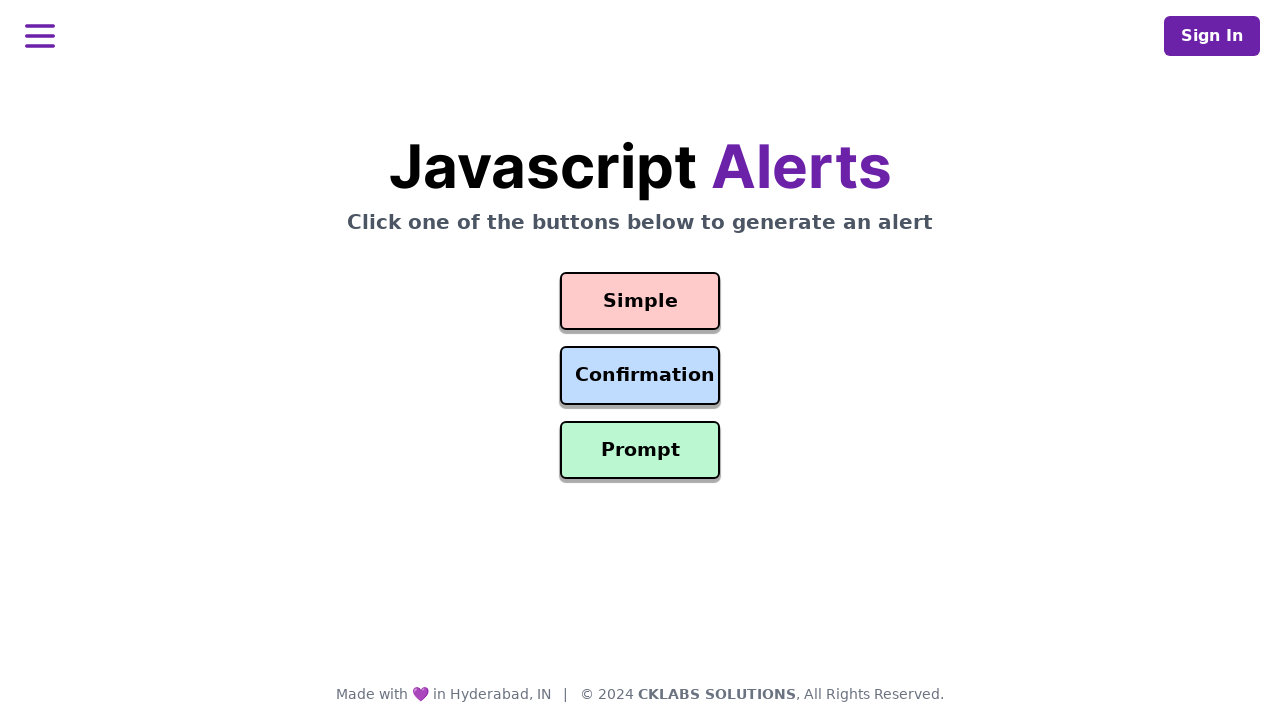

Clicked the Simple Alert button at (640, 301) on #simple
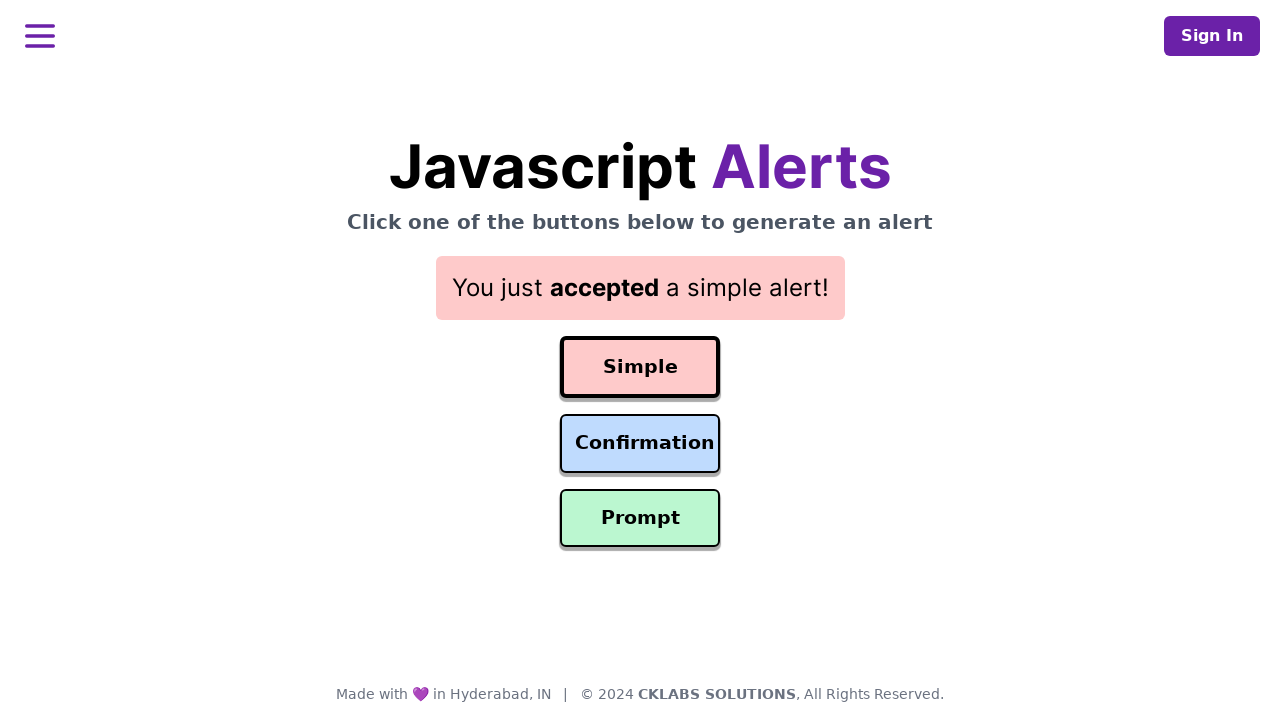

Set up dialog handler to accept alerts
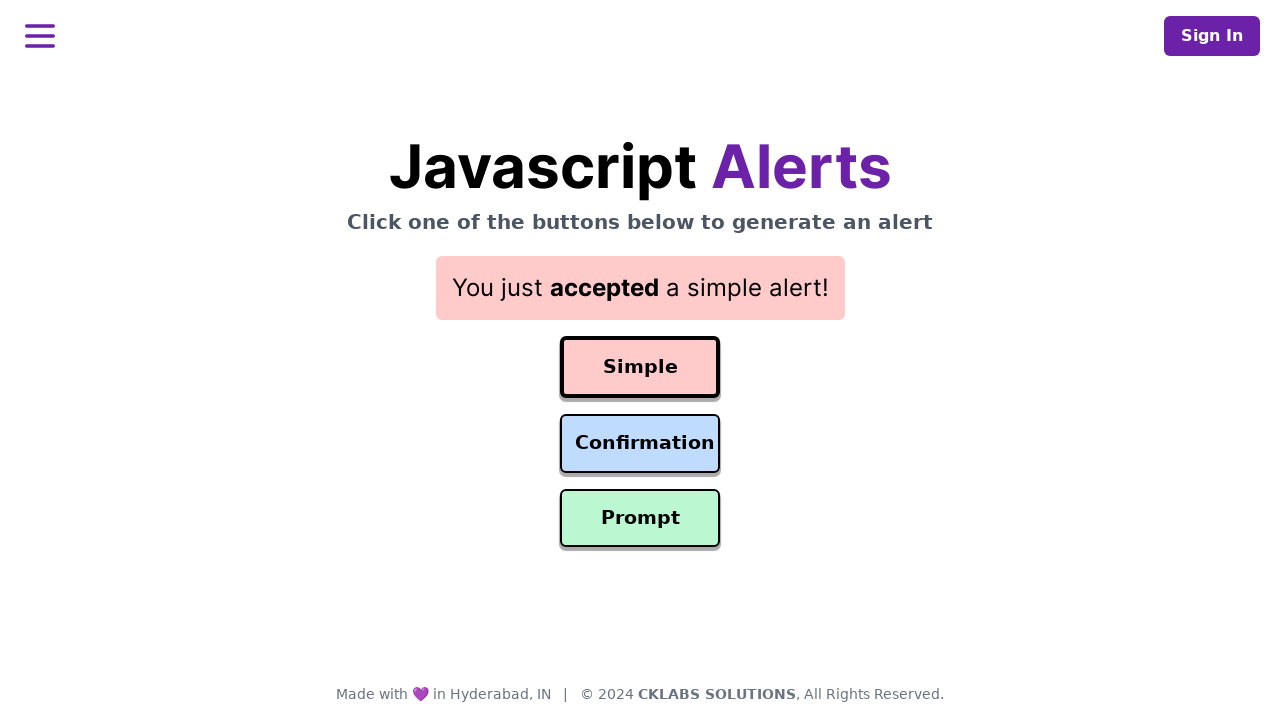

Clicked the Simple Alert button to trigger alert at (640, 367) on #simple
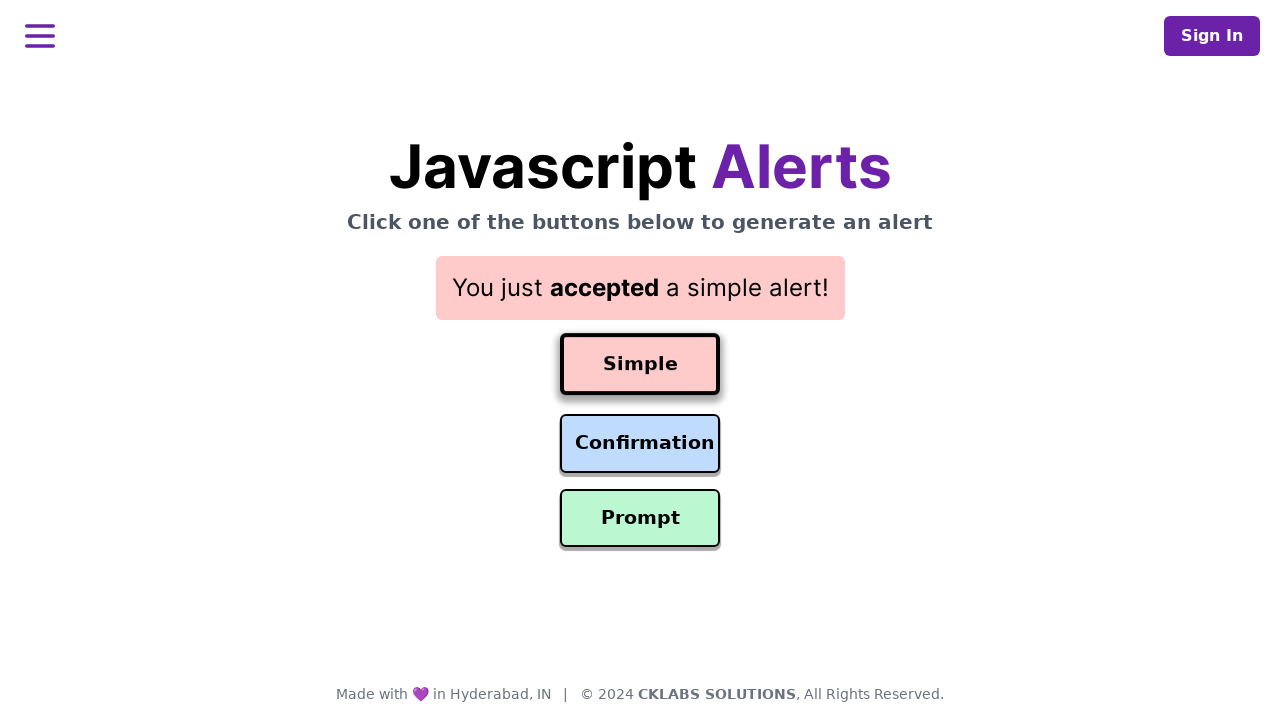

Retrieved result text: You just accepted a simple alert!
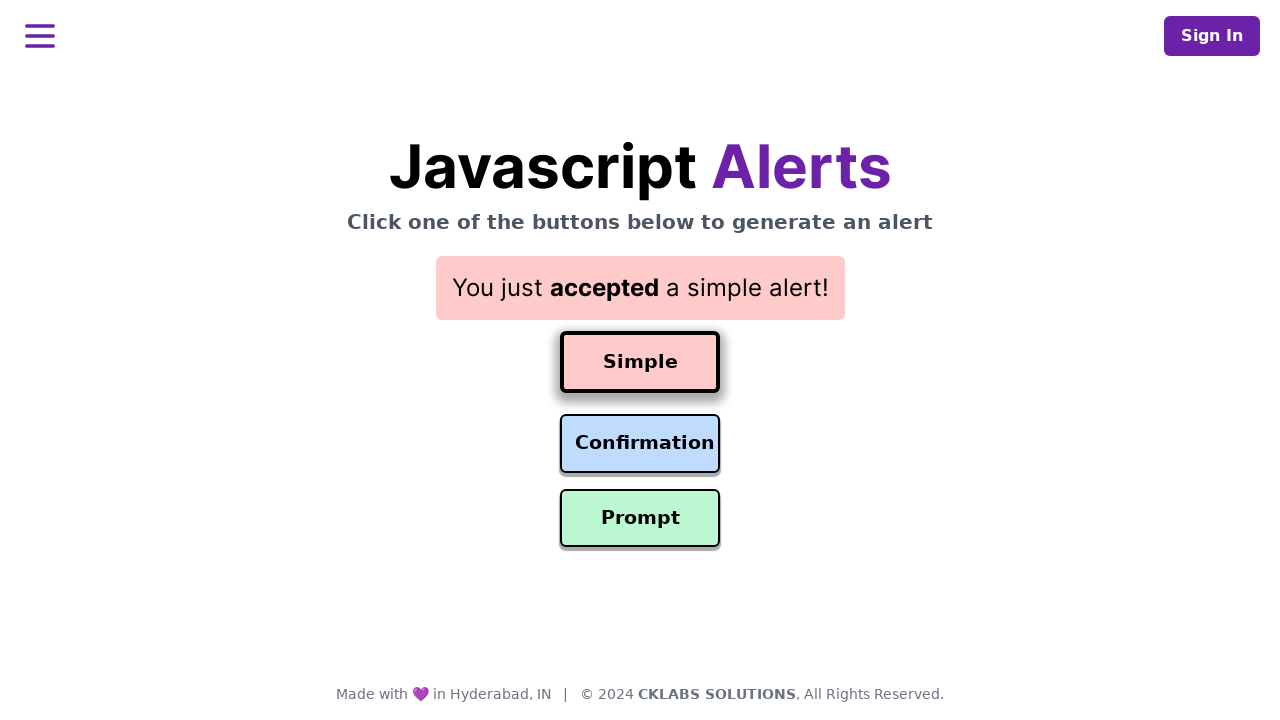

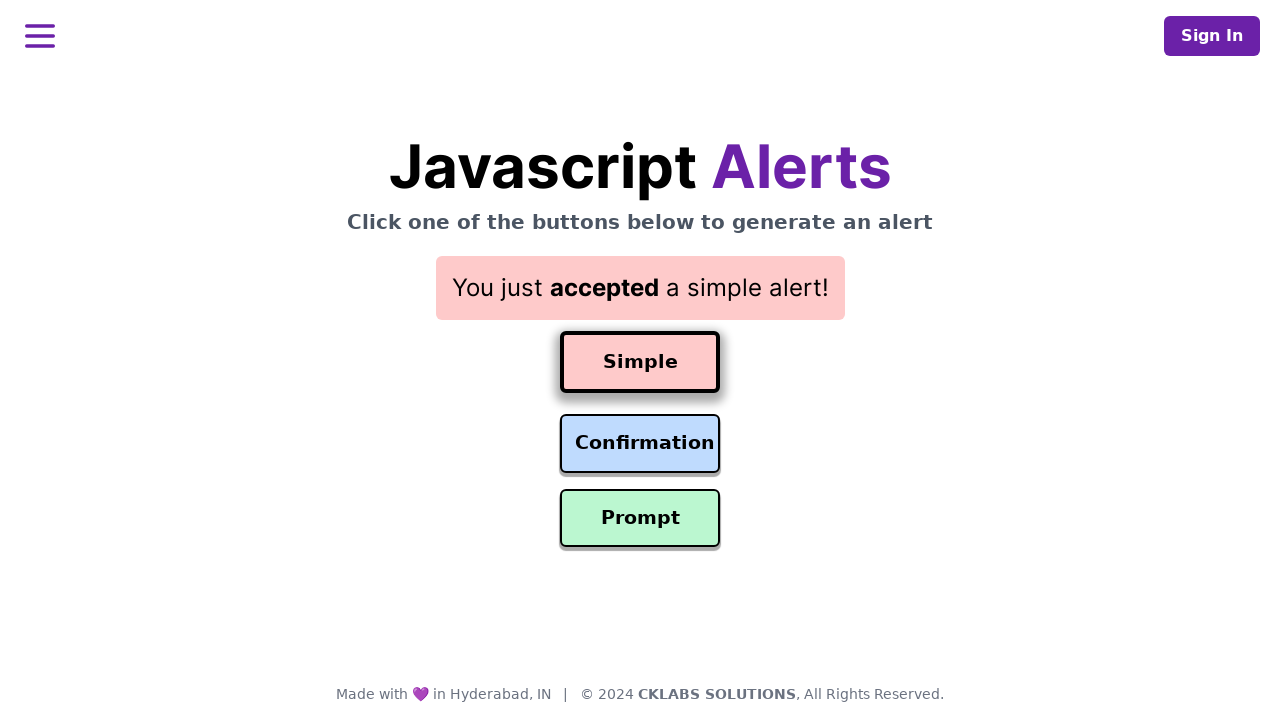